Navigates to the Demoblaze demo e-commerce site and locates all link elements on the page

Starting URL: https://www.demoblaze.com/index.html

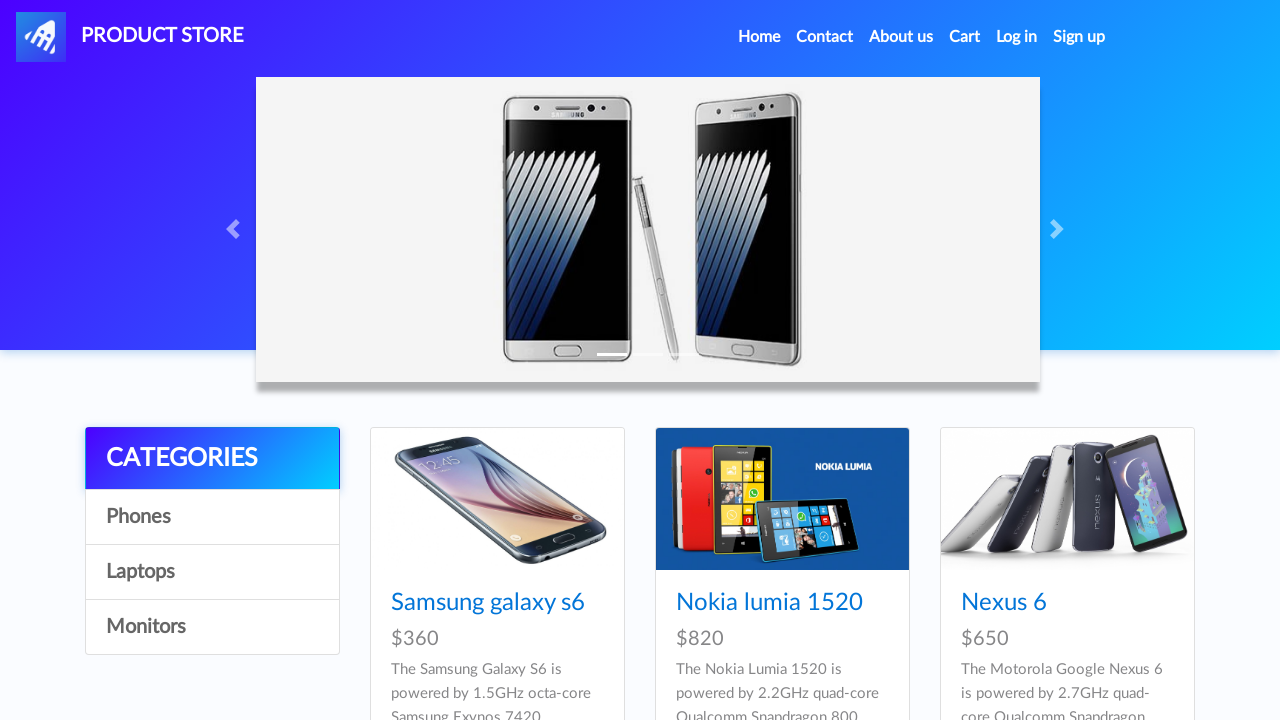

Navigated to Demoblaze e-commerce site
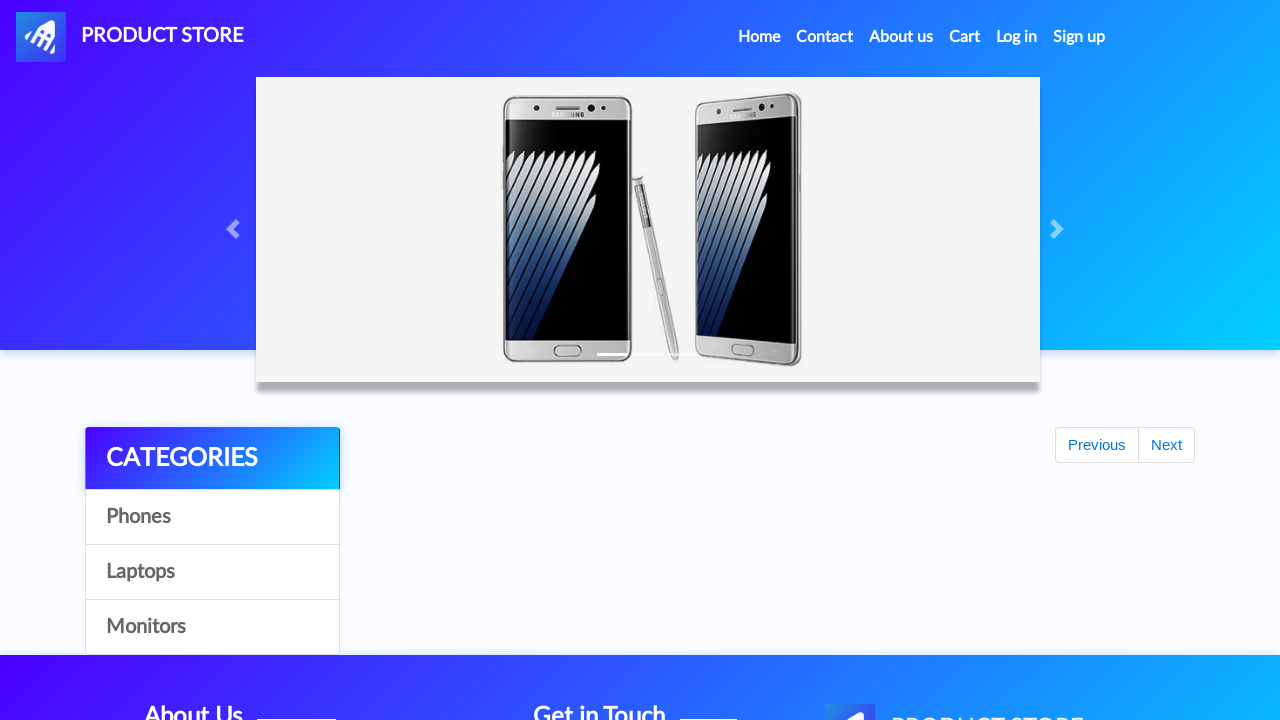

Waited for link elements to load on the page
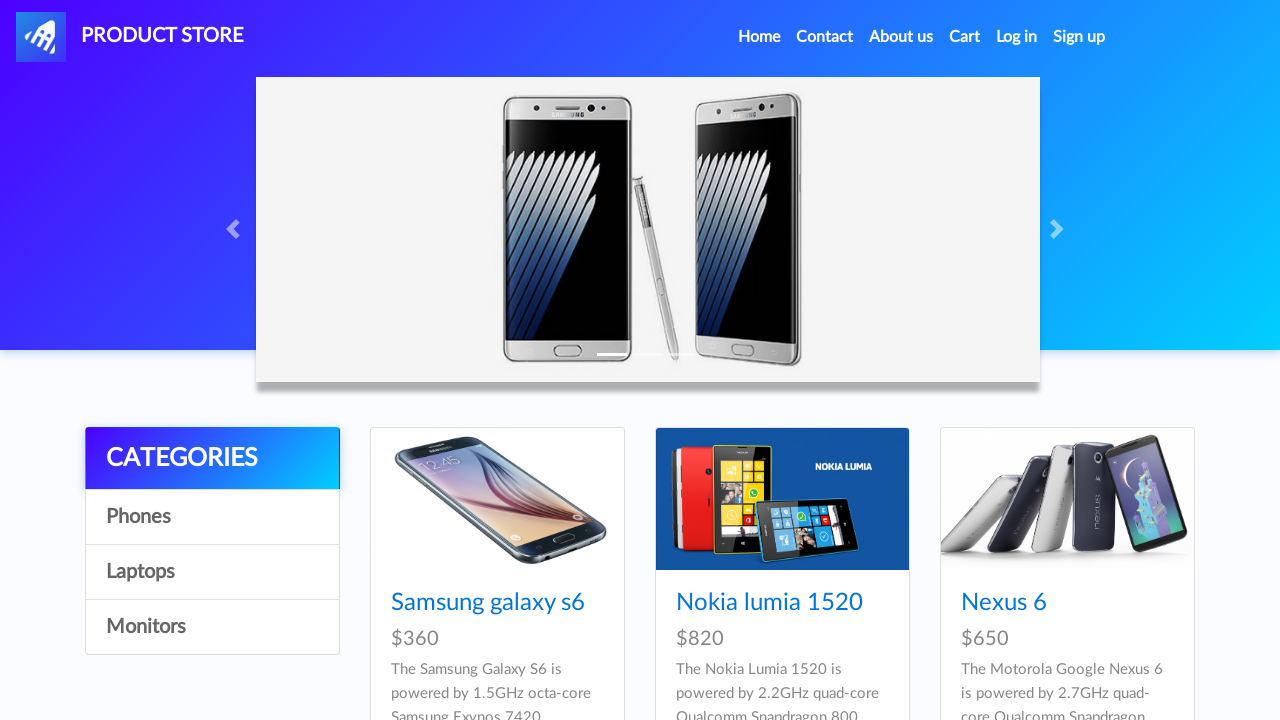

Located 33 link elements on the page
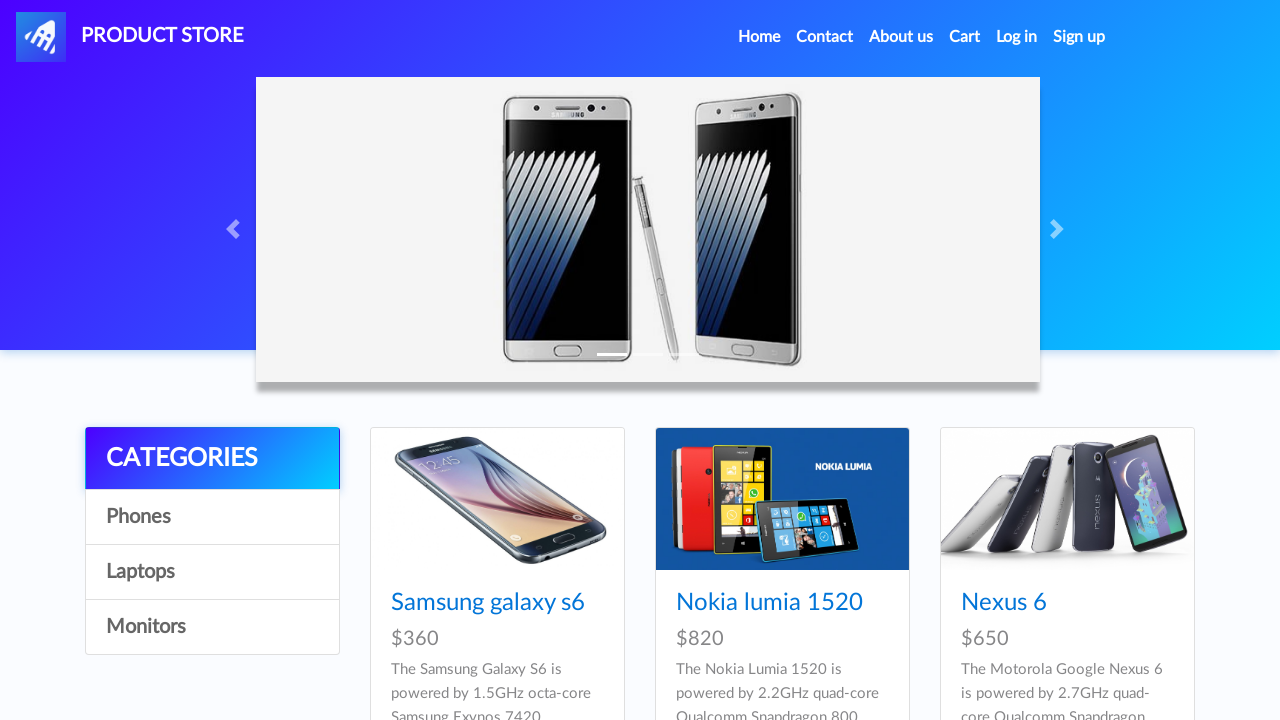

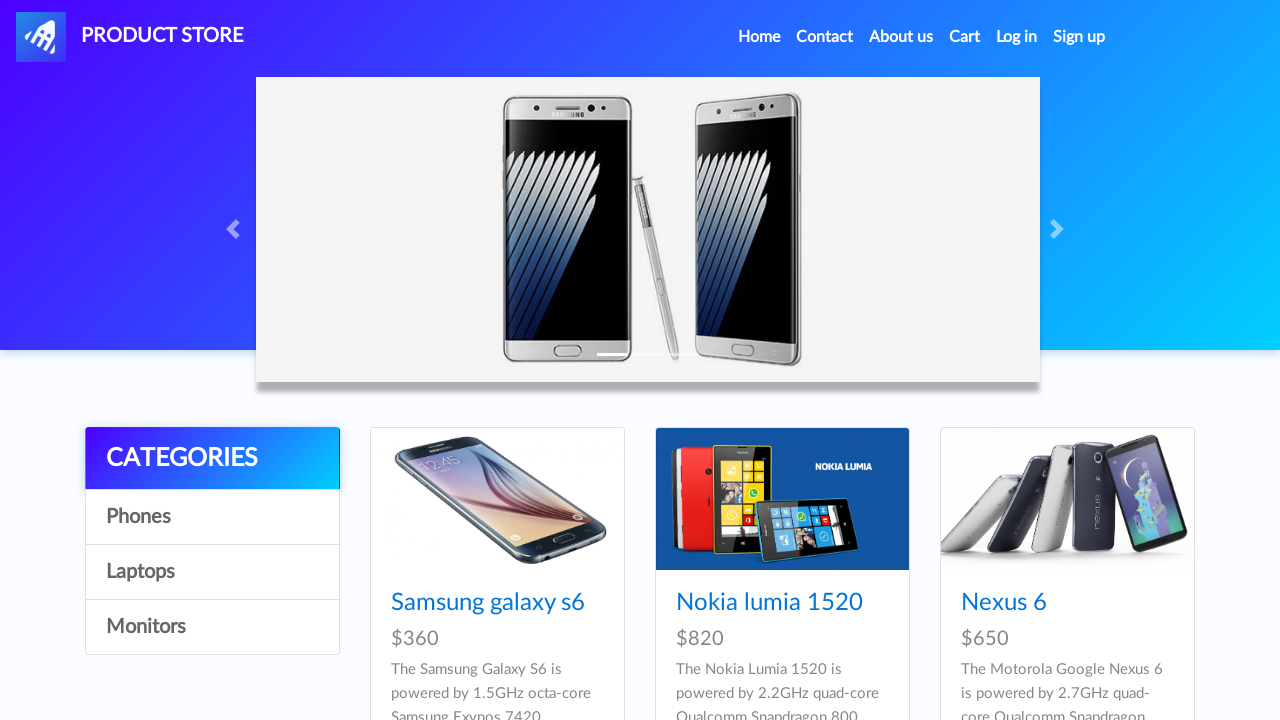